Tests dropdown selection functionality by selecting options using different methods (by index, visible text, and value)

Starting URL: https://demoqa.com/select-menu

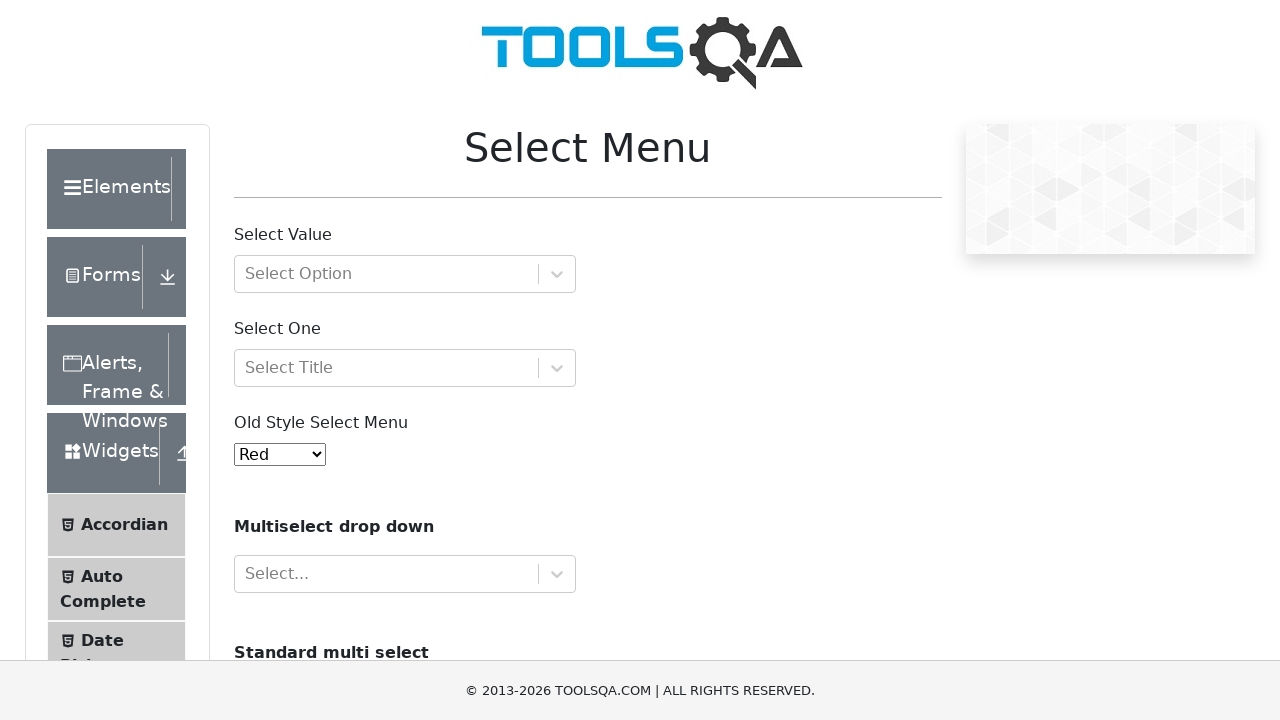

Located the dropdown element with id 'oldSelectMenu'
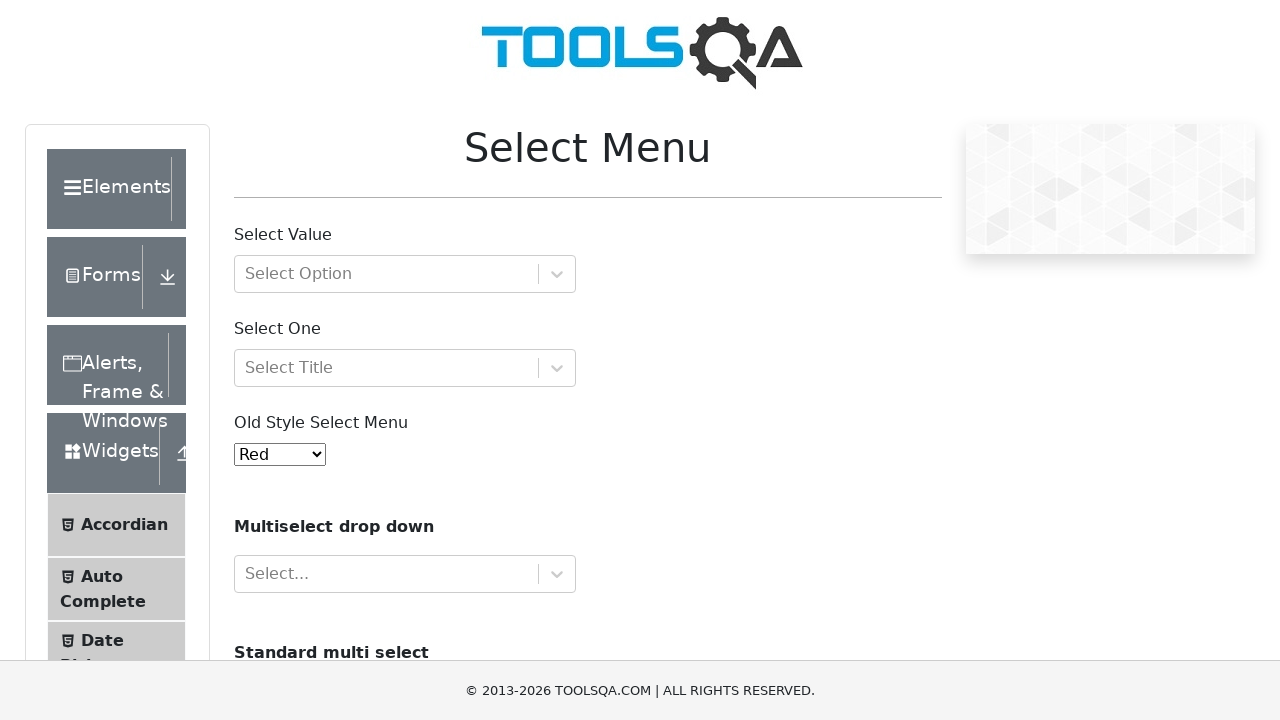

Selected dropdown option by index 3 (4th option) on #oldSelectMenu
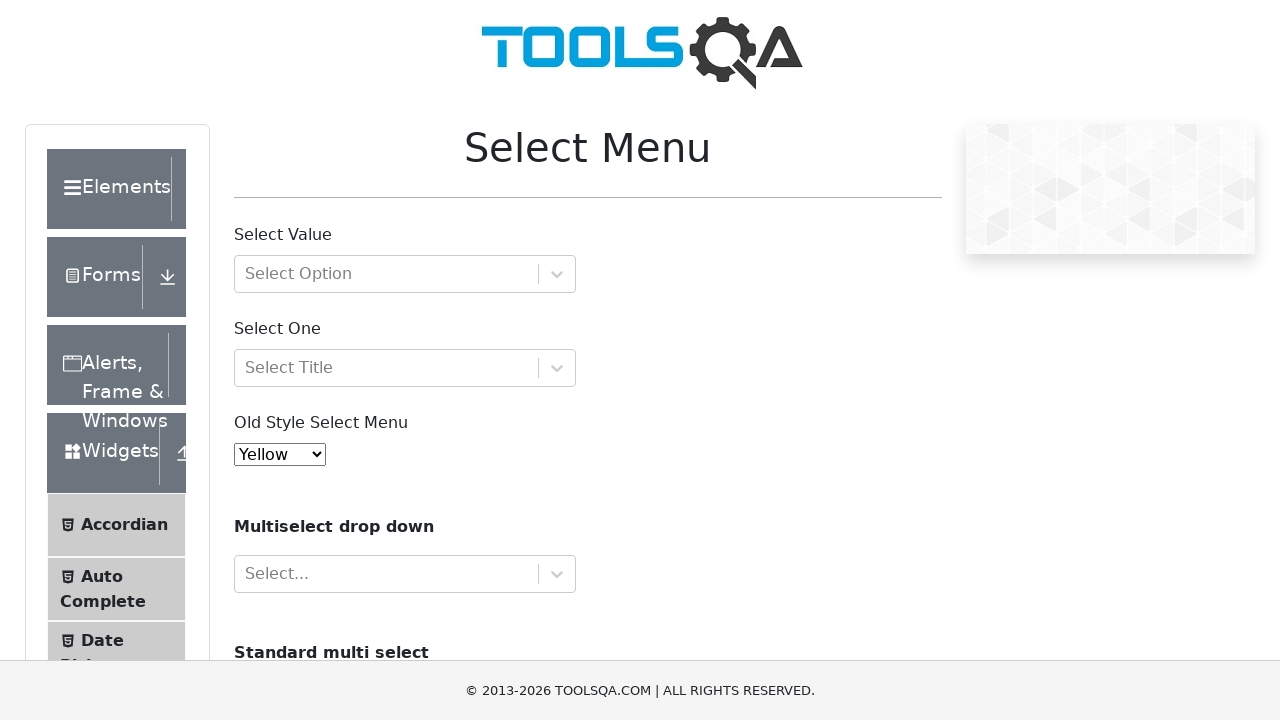

Selected dropdown option by visible text 'Black' on #oldSelectMenu
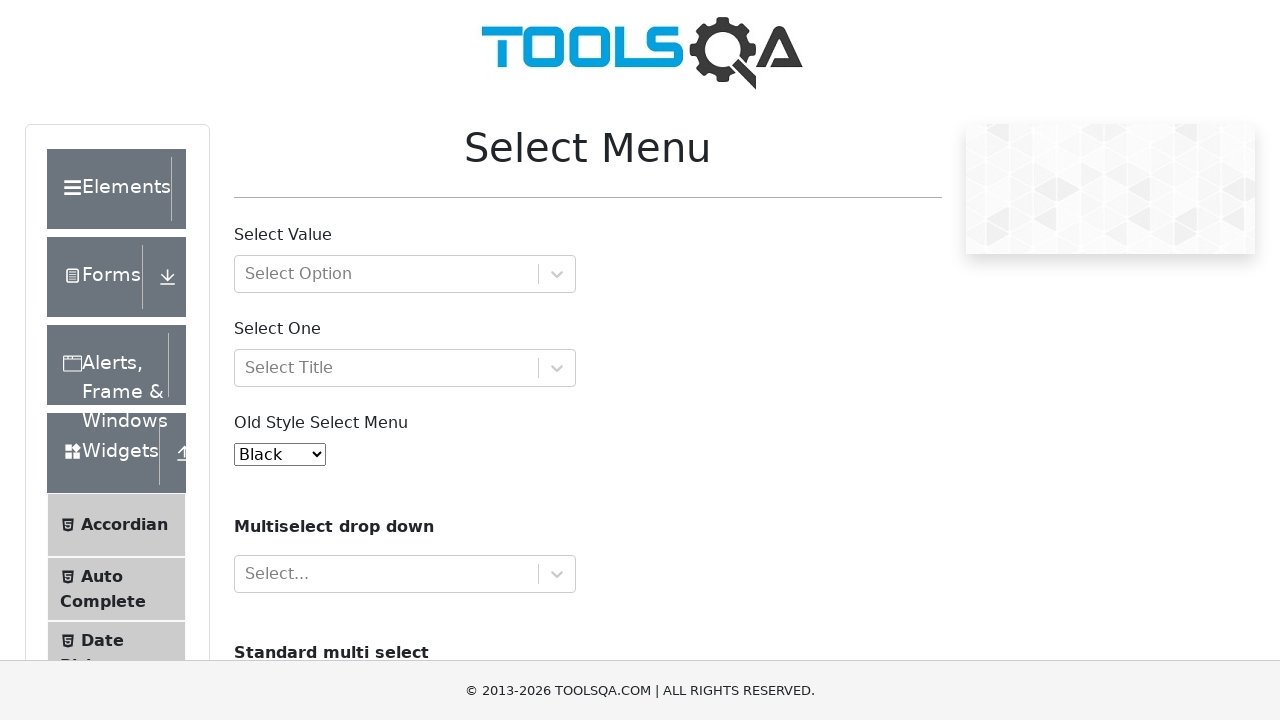

Selected dropdown option by value '8' on #oldSelectMenu
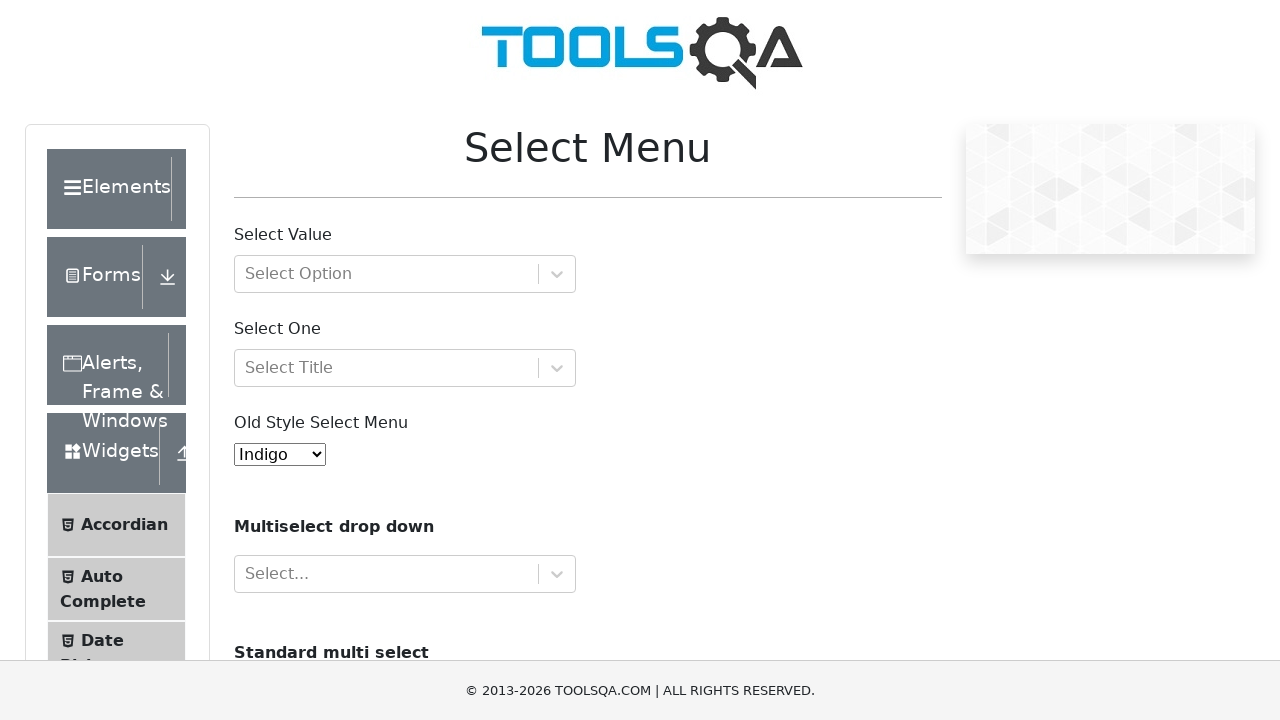

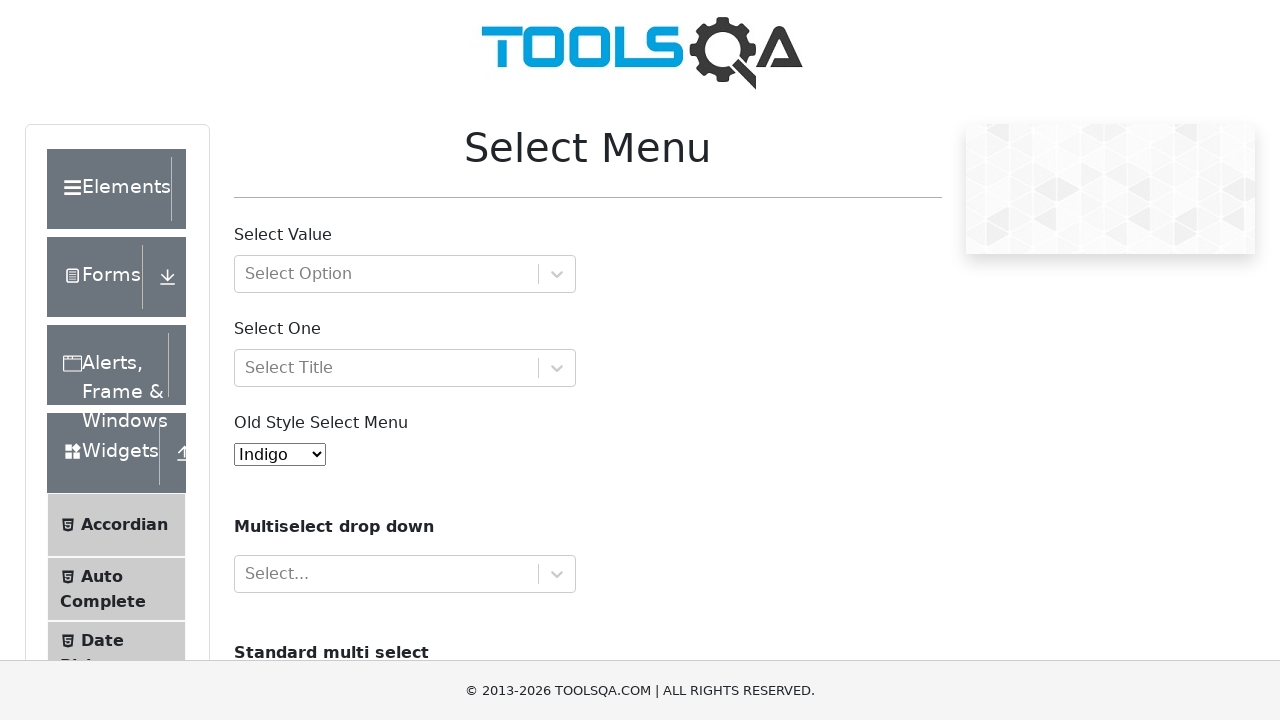